Tests JavaScript alert handling by clicking a button that triggers a JS alert, accepting the alert, and verifying that the success message is displayed.

Starting URL: http://practice.cydeo.com/javascript_alerts

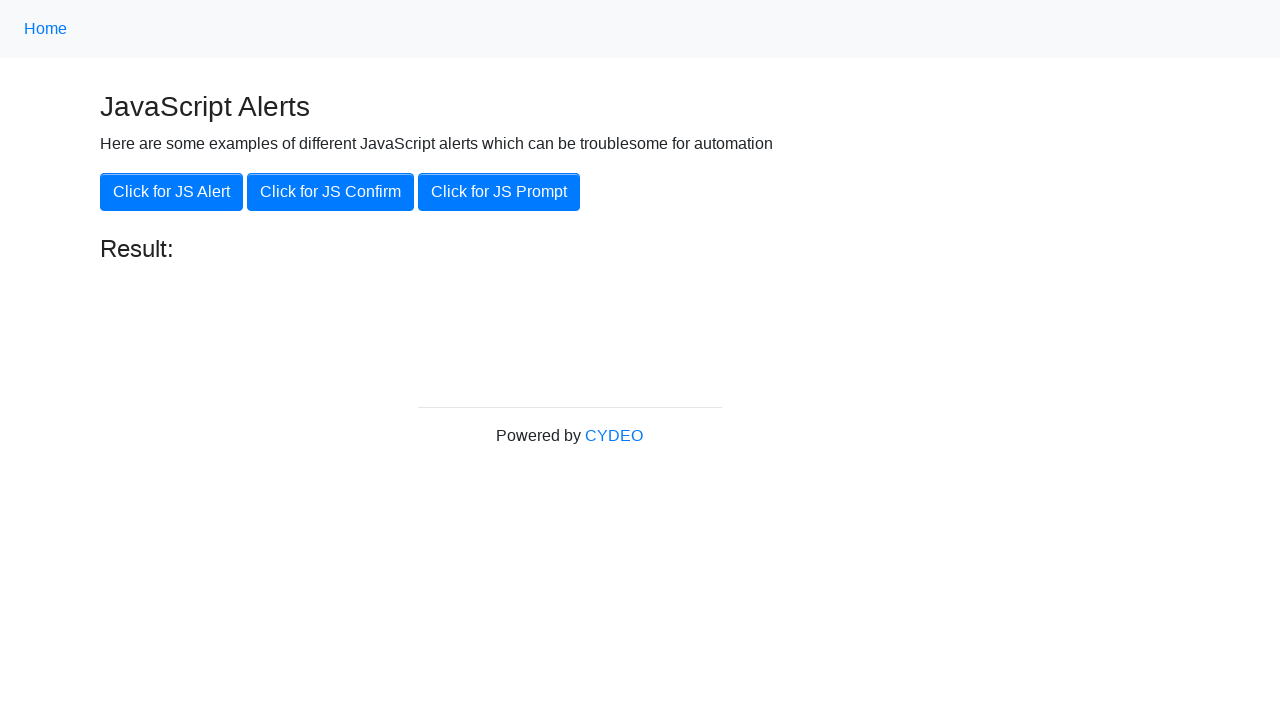

Navigated to JavaScript alerts practice page
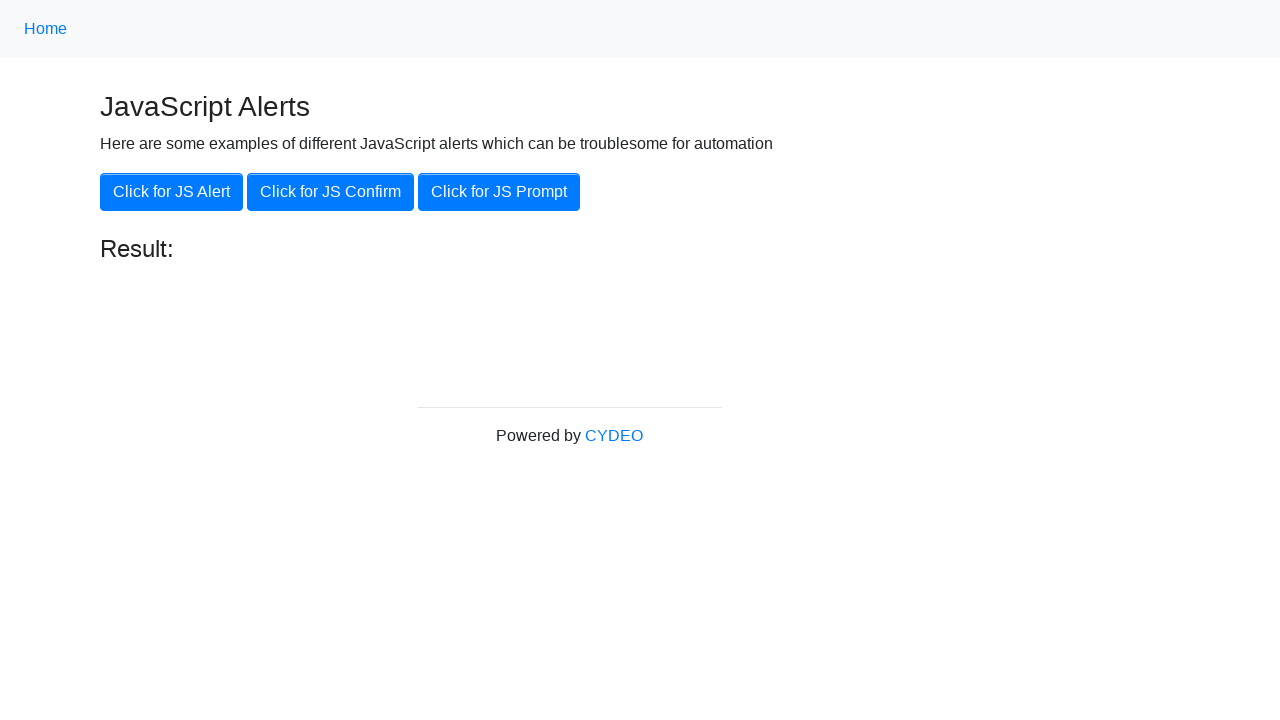

Set up dialog handler to automatically accept alerts
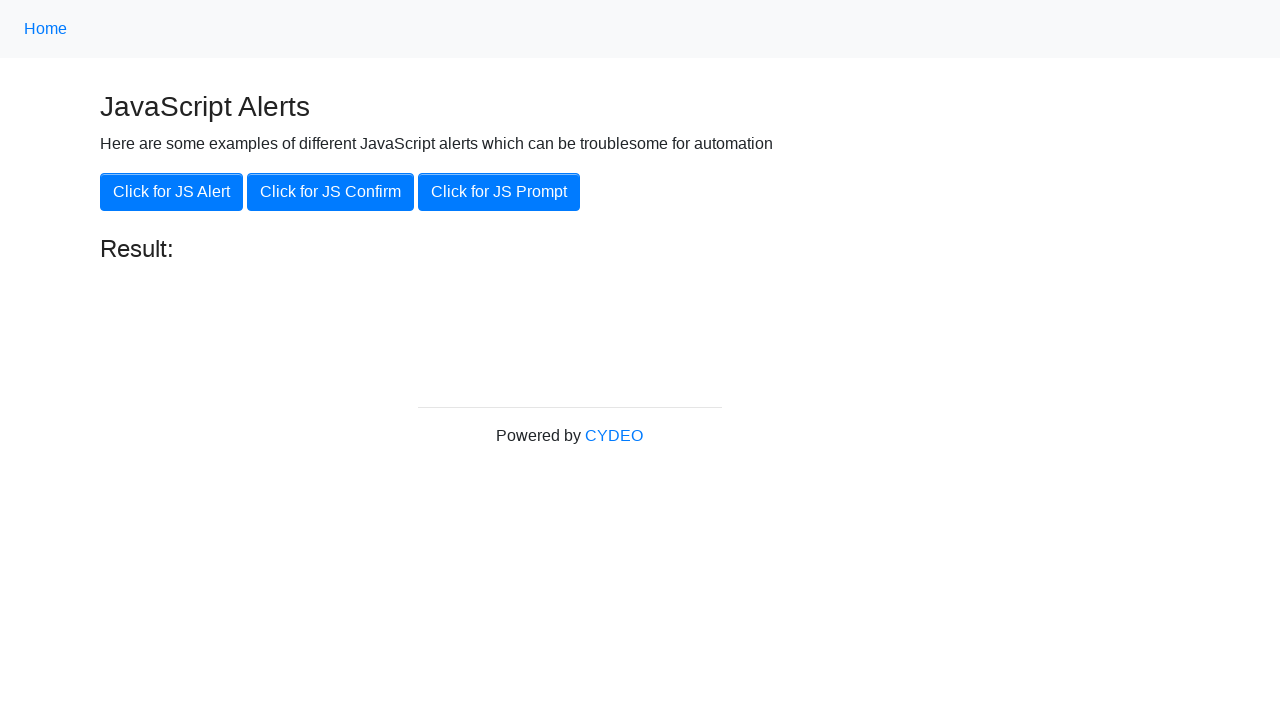

Clicked the 'Click for JS Alert' button to trigger JavaScript alert at (172, 192) on xpath=//button[@onclick='jsAlert()']
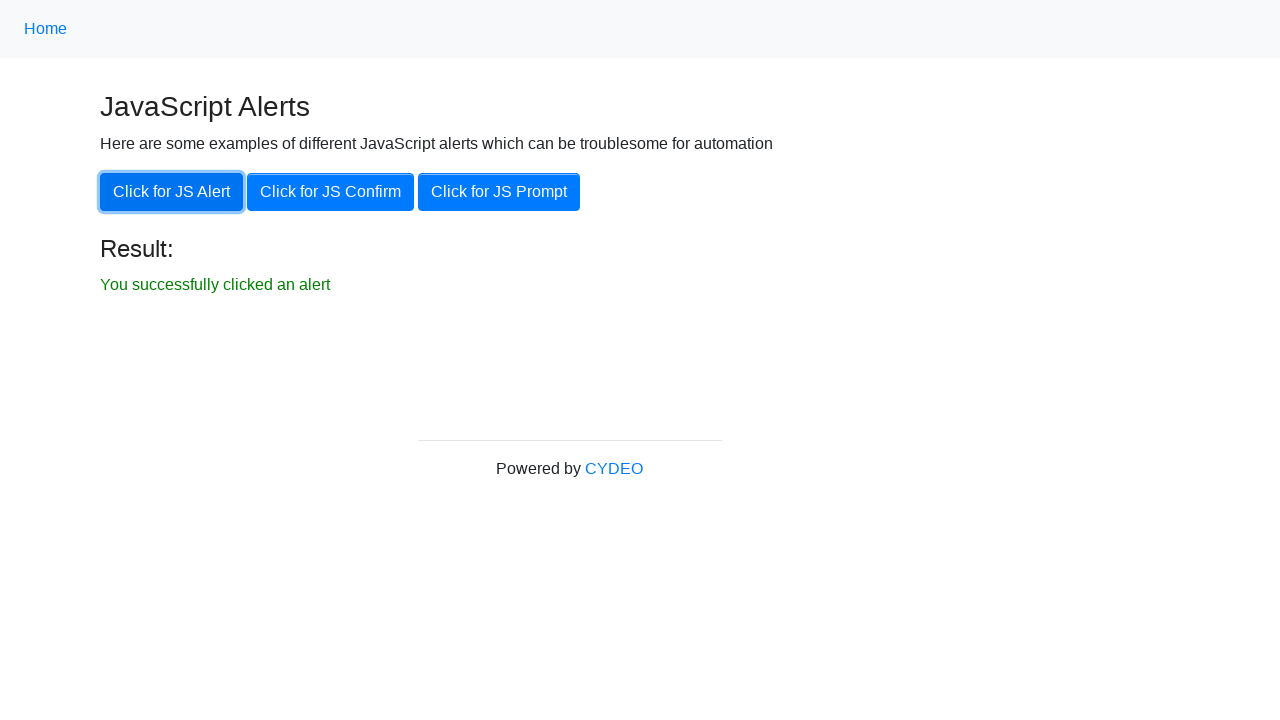

Waited for result message to become visible after alert was accepted
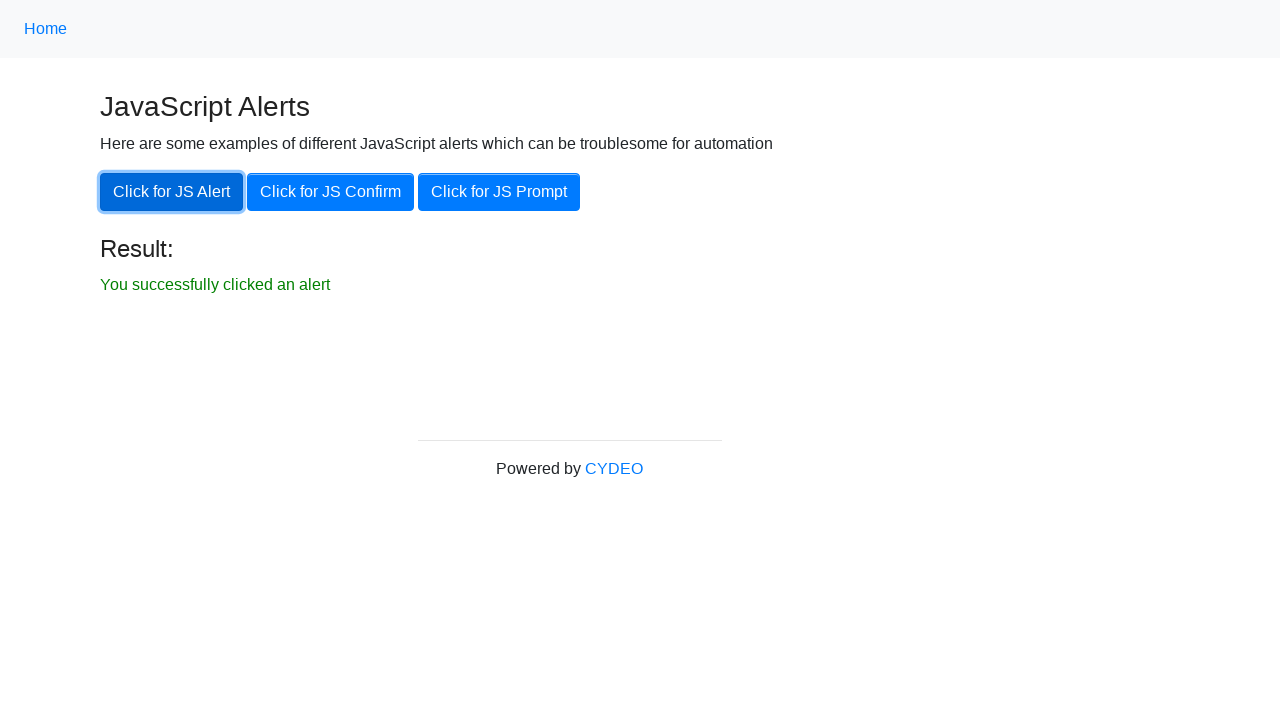

Retrieved result text: 'You successfully clicked an alert'
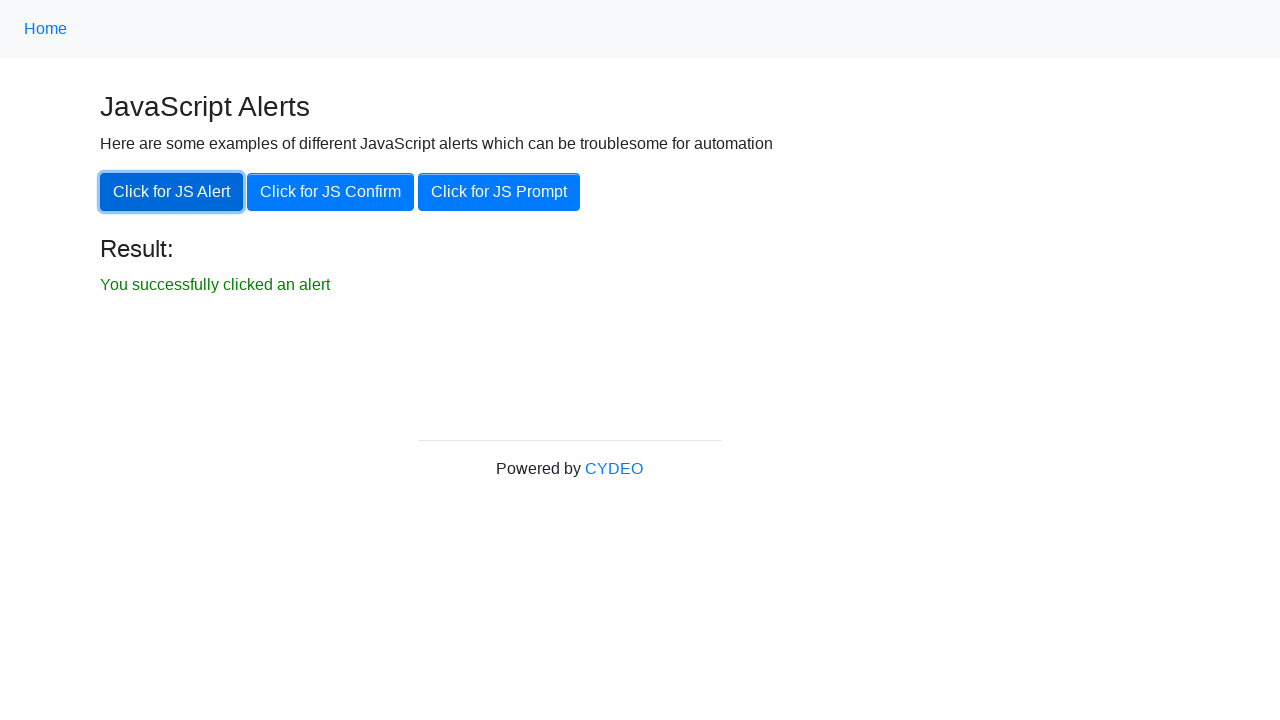

Verified success message matches expected text: 'You successfully clicked an alert'
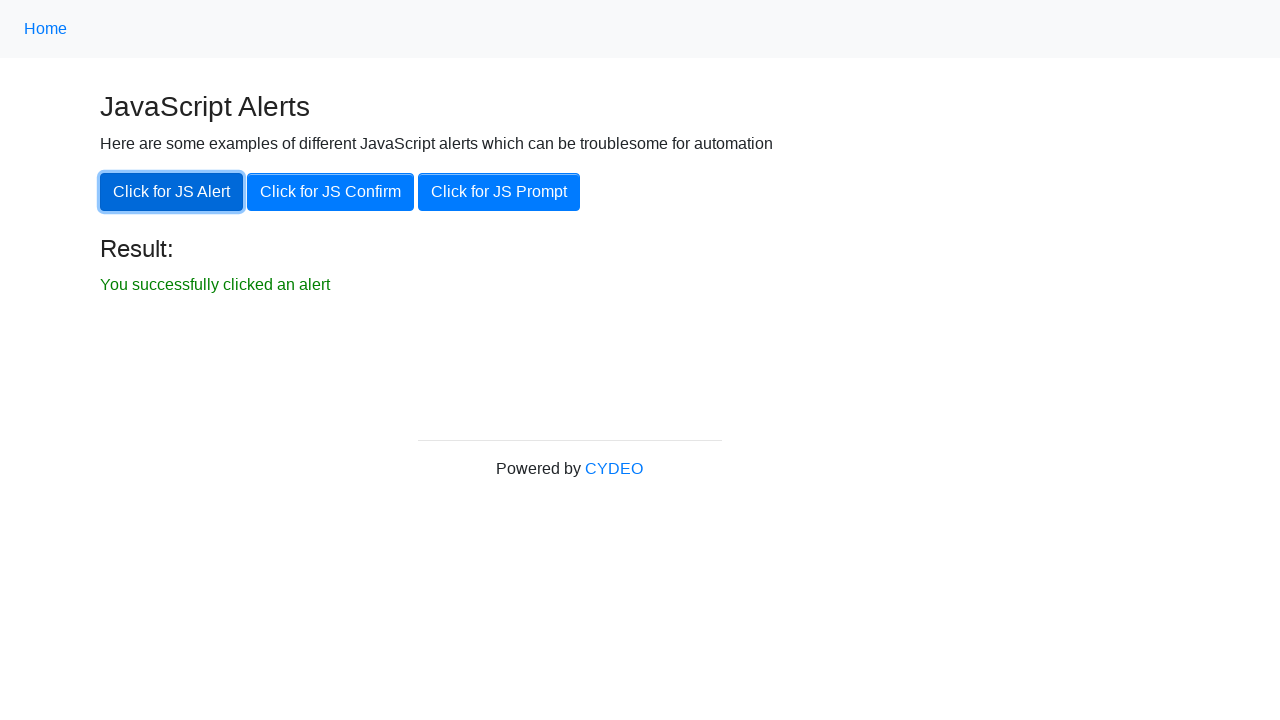

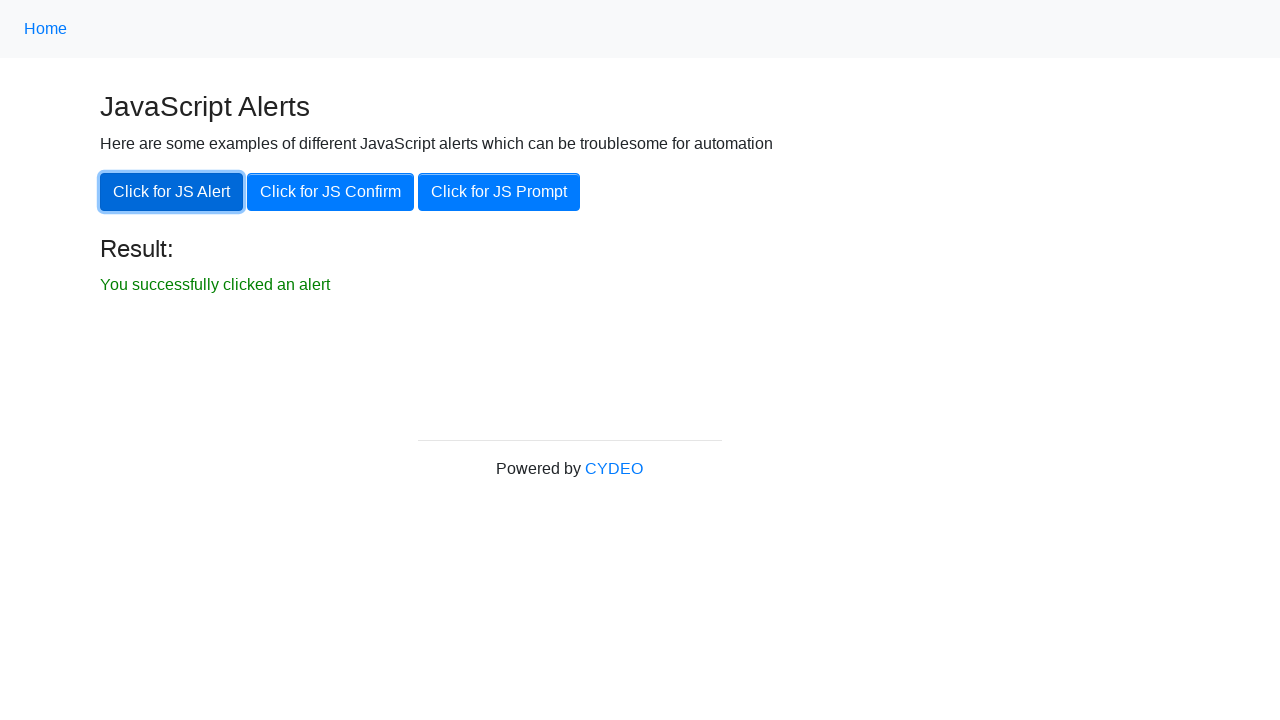